Tests the calorie calculator by switching to US Units and filling in age, height in feet and inches fields

Starting URL: https://www.calculator.net/calorie-calculator.html

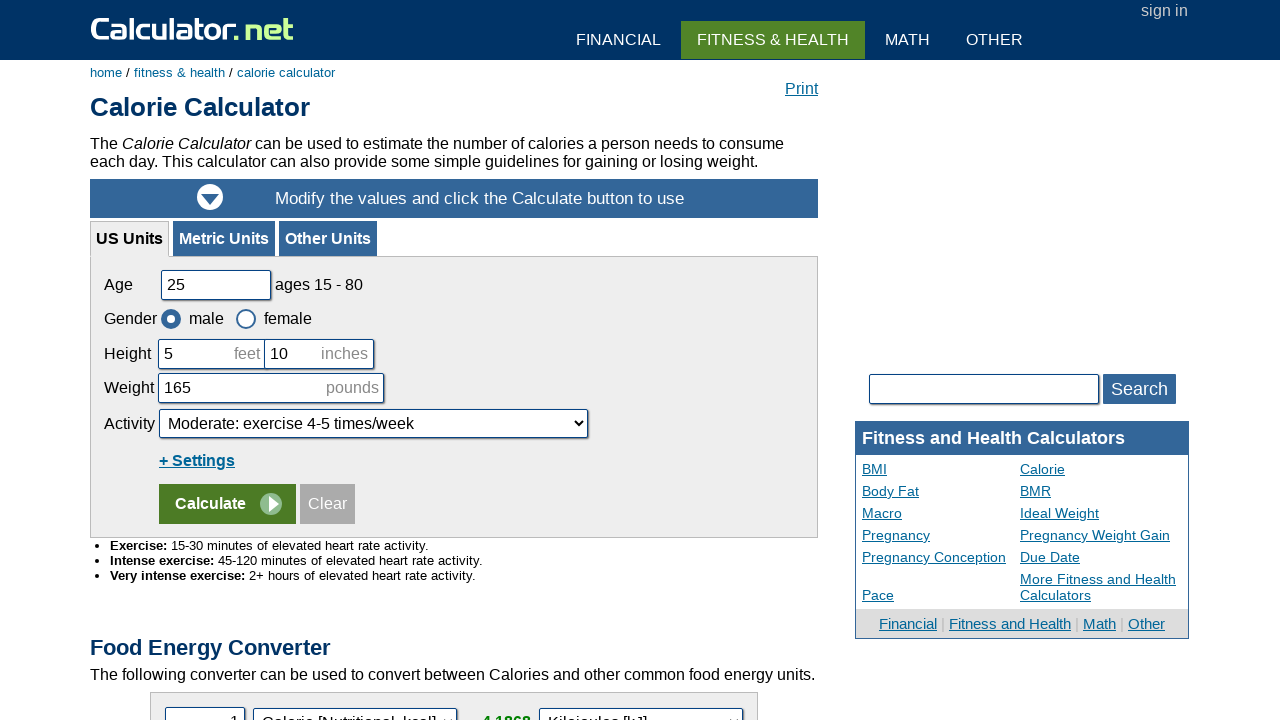

Clicked on US Units link to switch unit system at (130, 238) on text=US Units
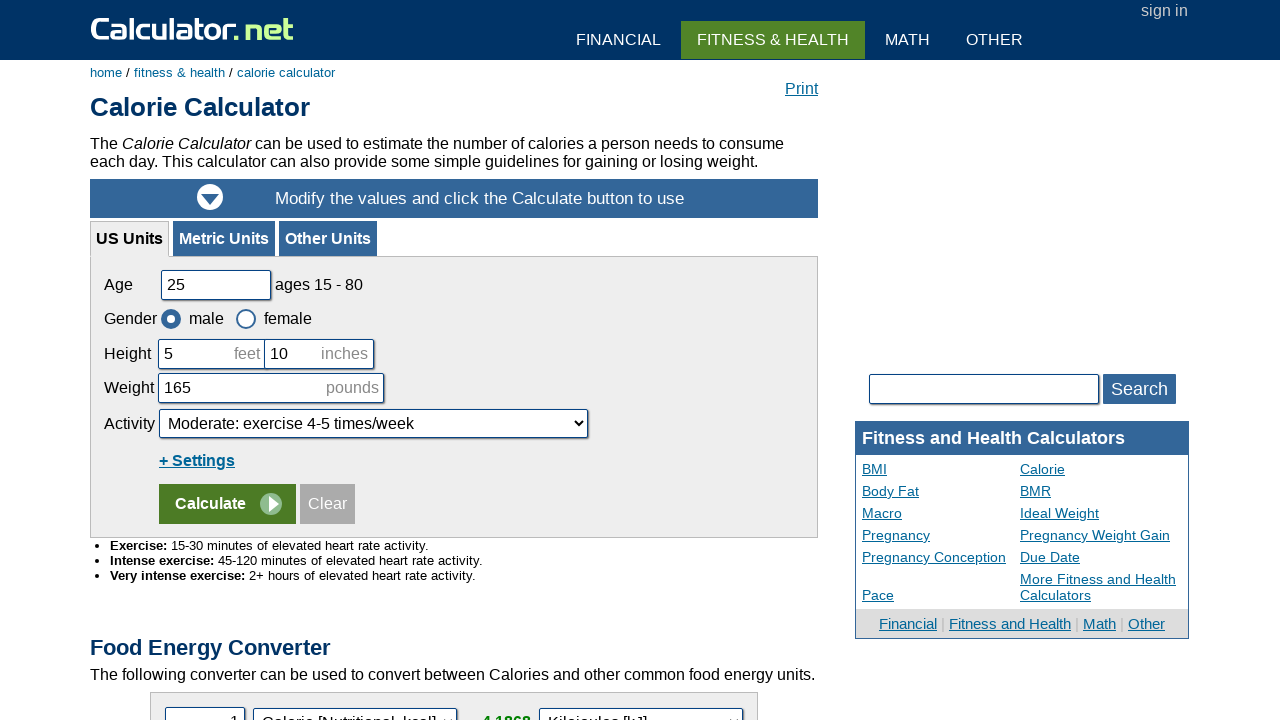

Cleared age field on input[name='cage']
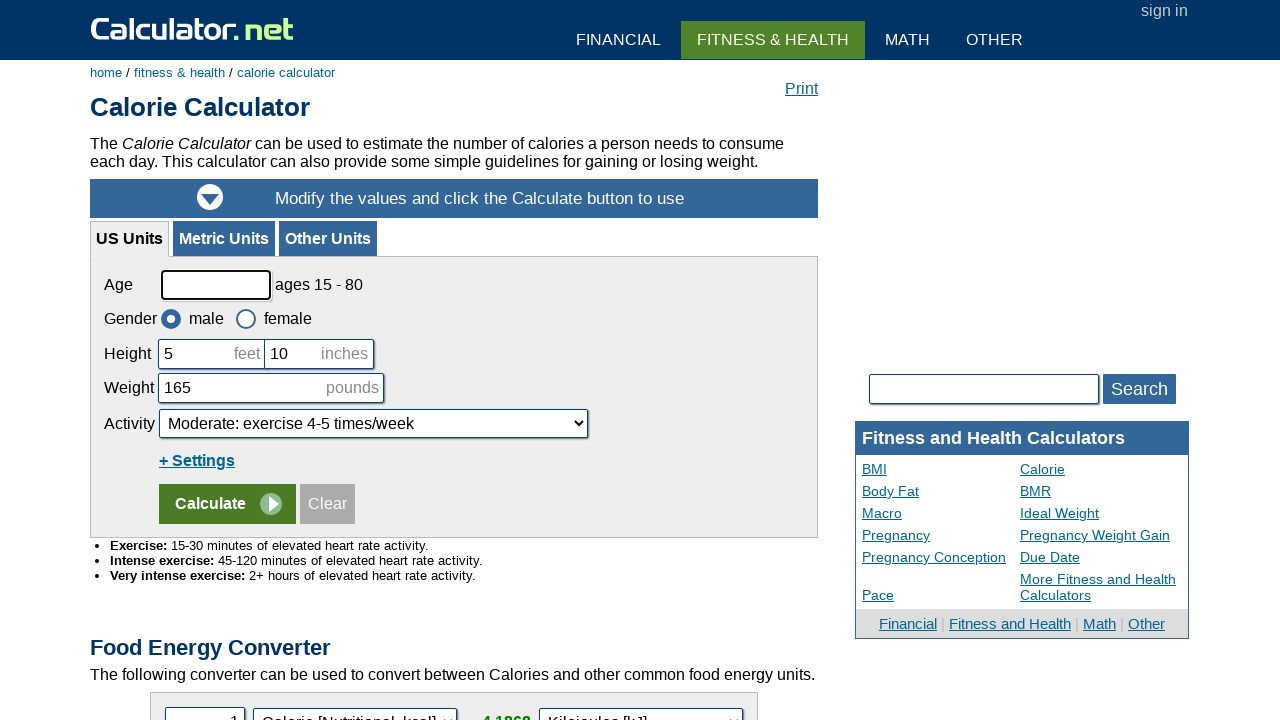

Filled age field with 23 on input[name='cage']
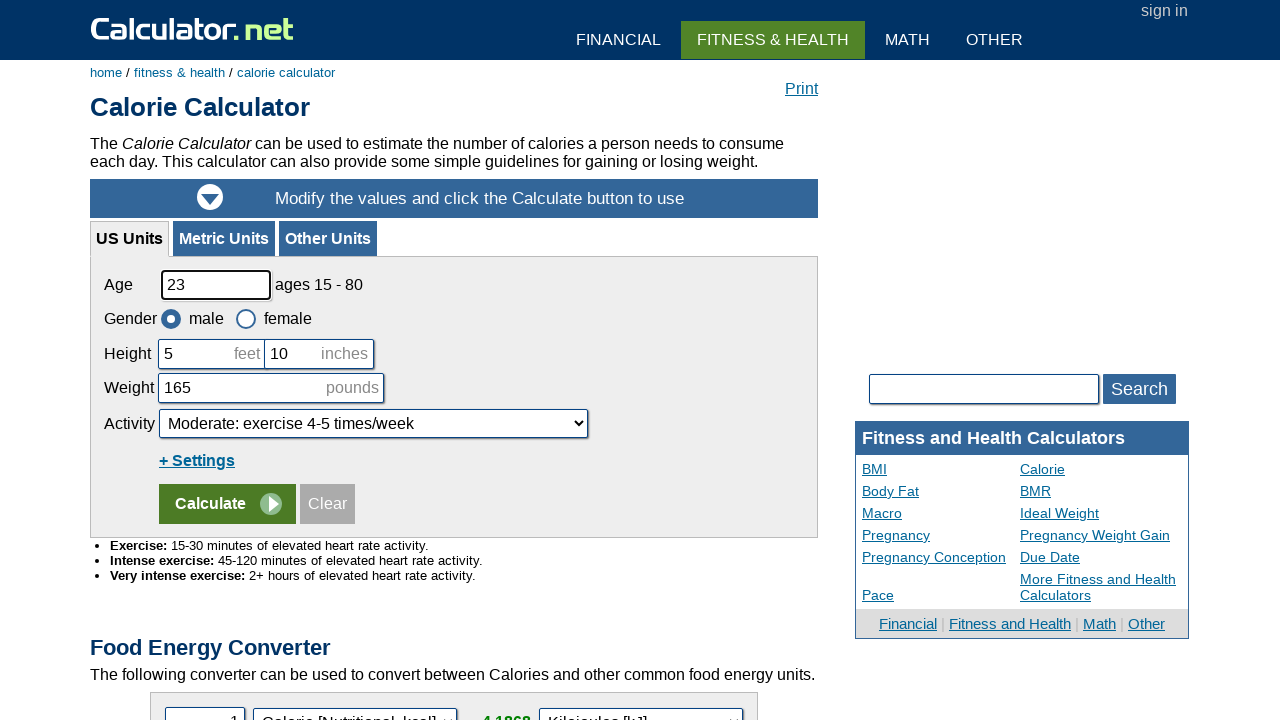

Cleared height feet field on input[name='cheightfeet']
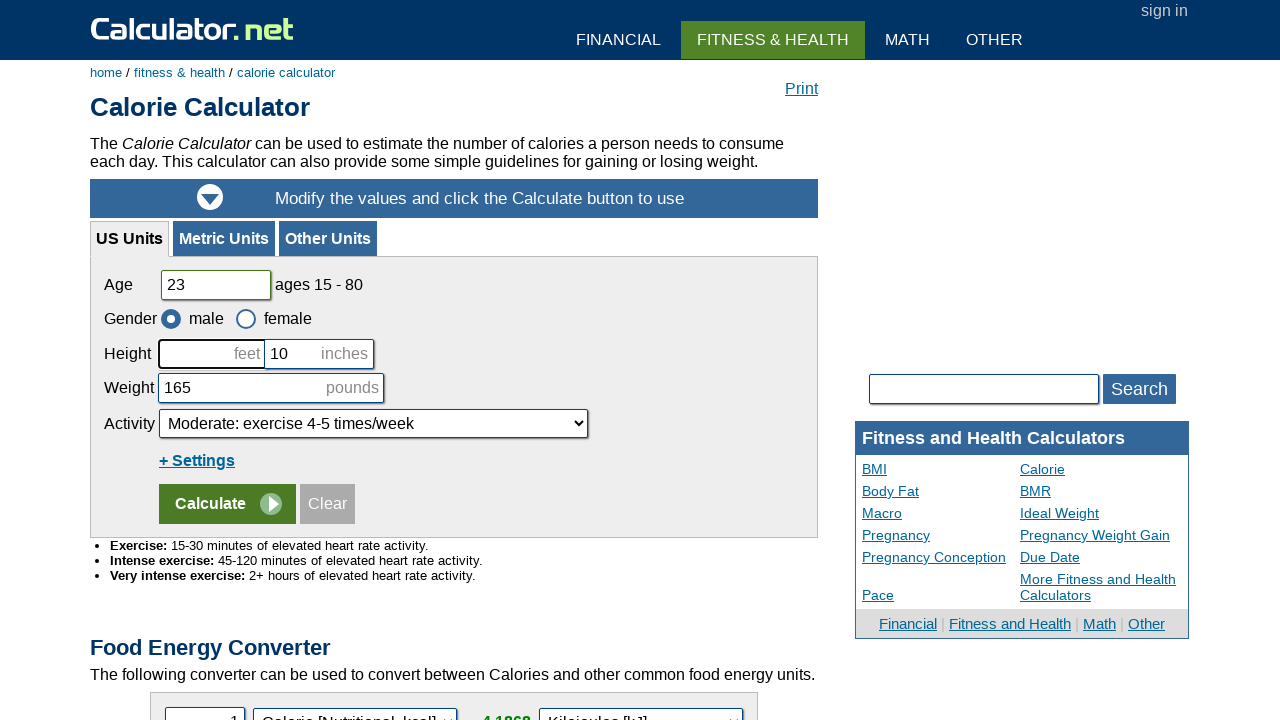

Filled height feet field with 5 on input[name='cheightfeet']
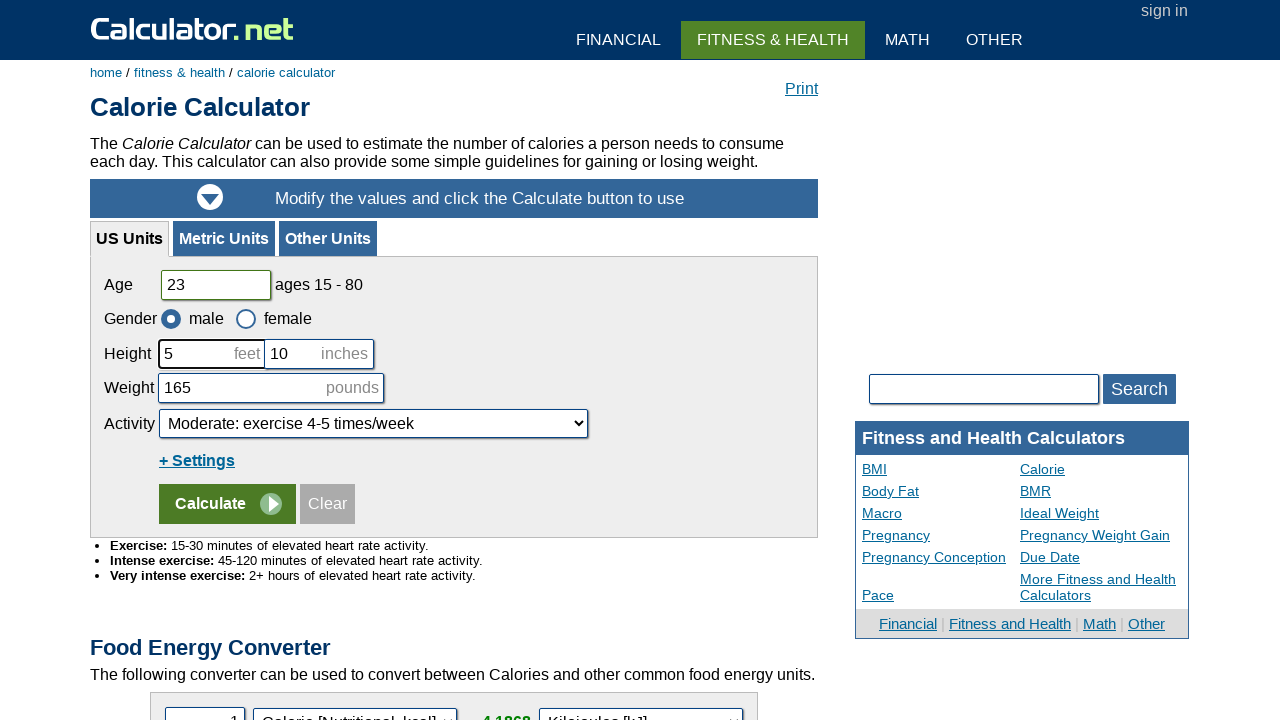

Cleared height inches field on input[name='cheightinch']
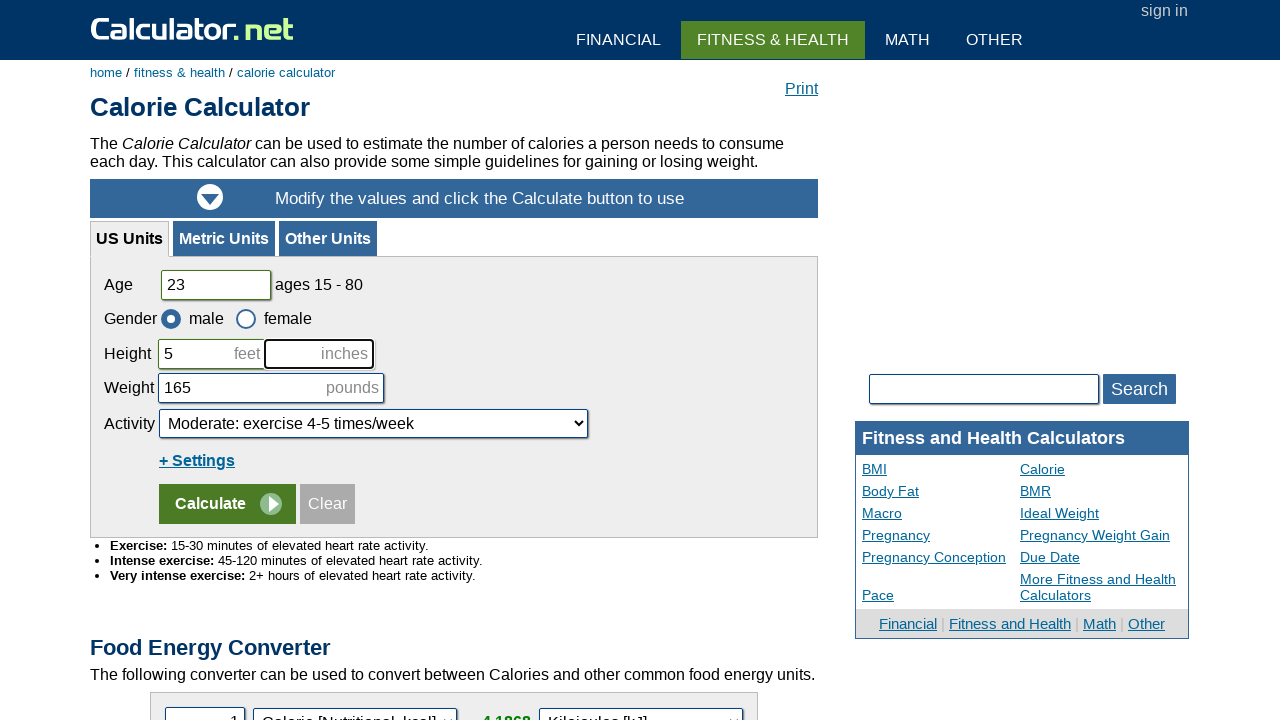

Filled height inches field with 3 on input[name='cheightinch']
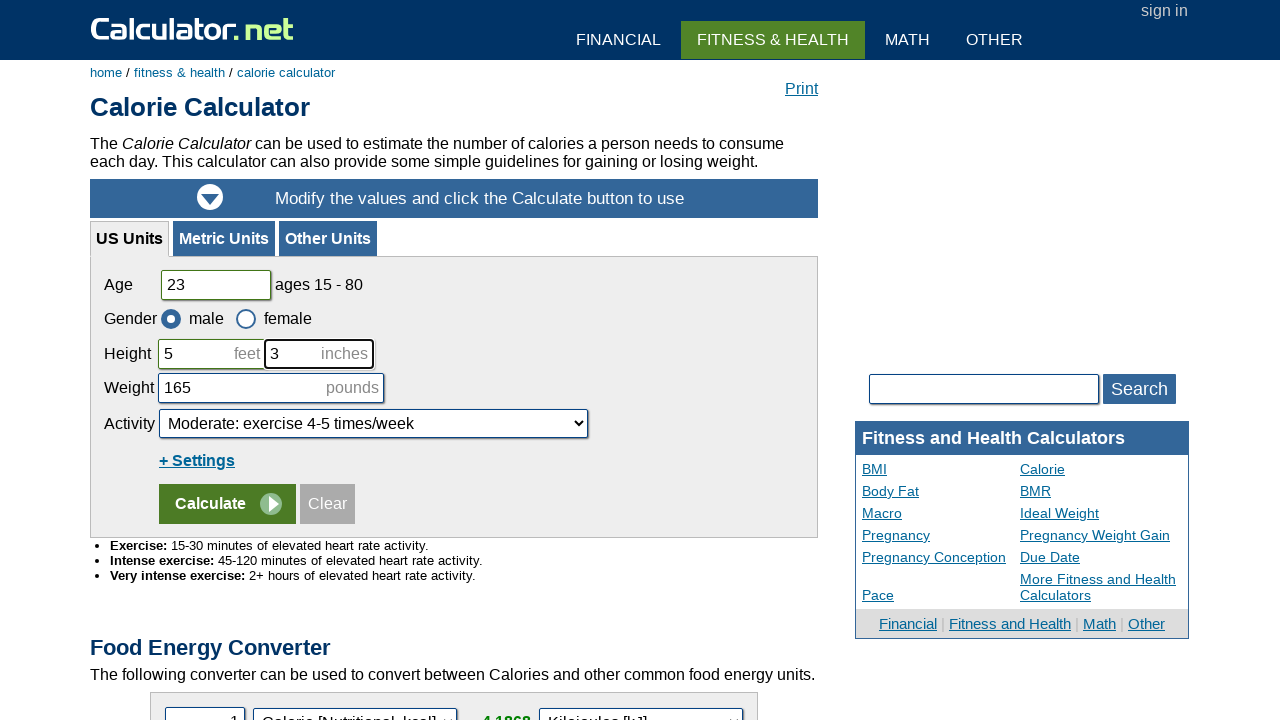

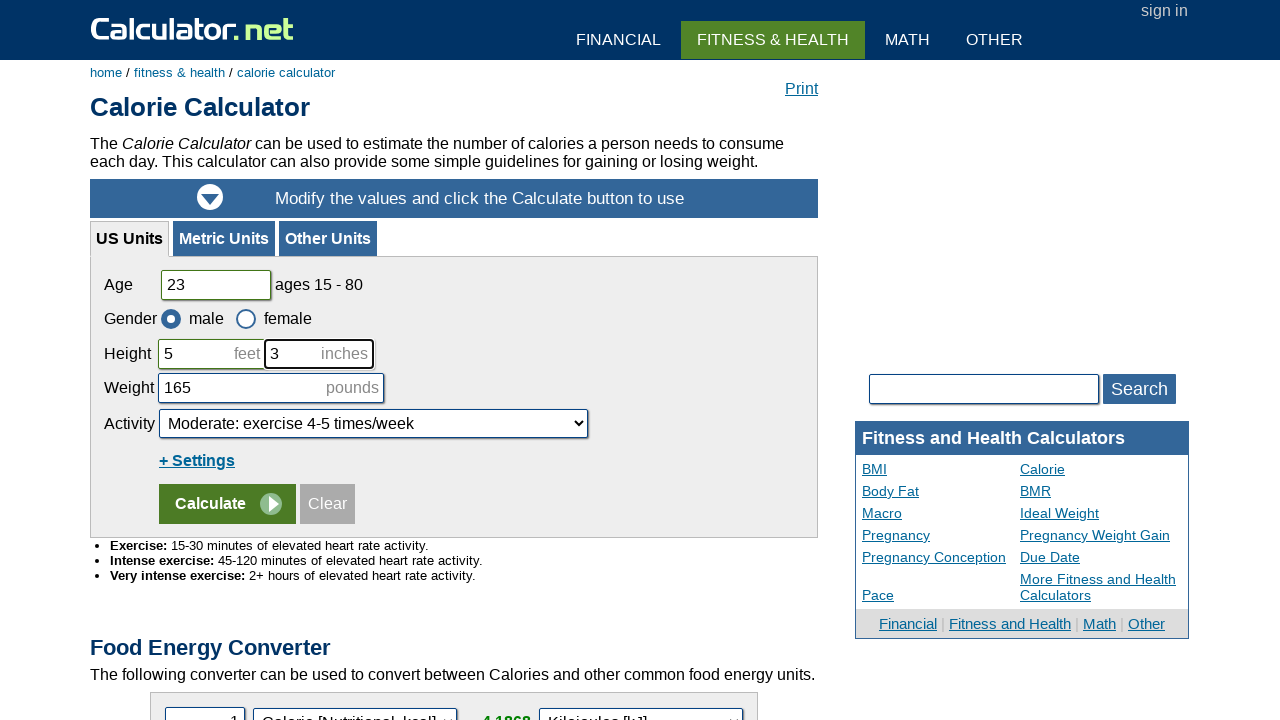